Tests the search functionality on python.org by entering a search query and submitting it

Starting URL: http://www.python.org

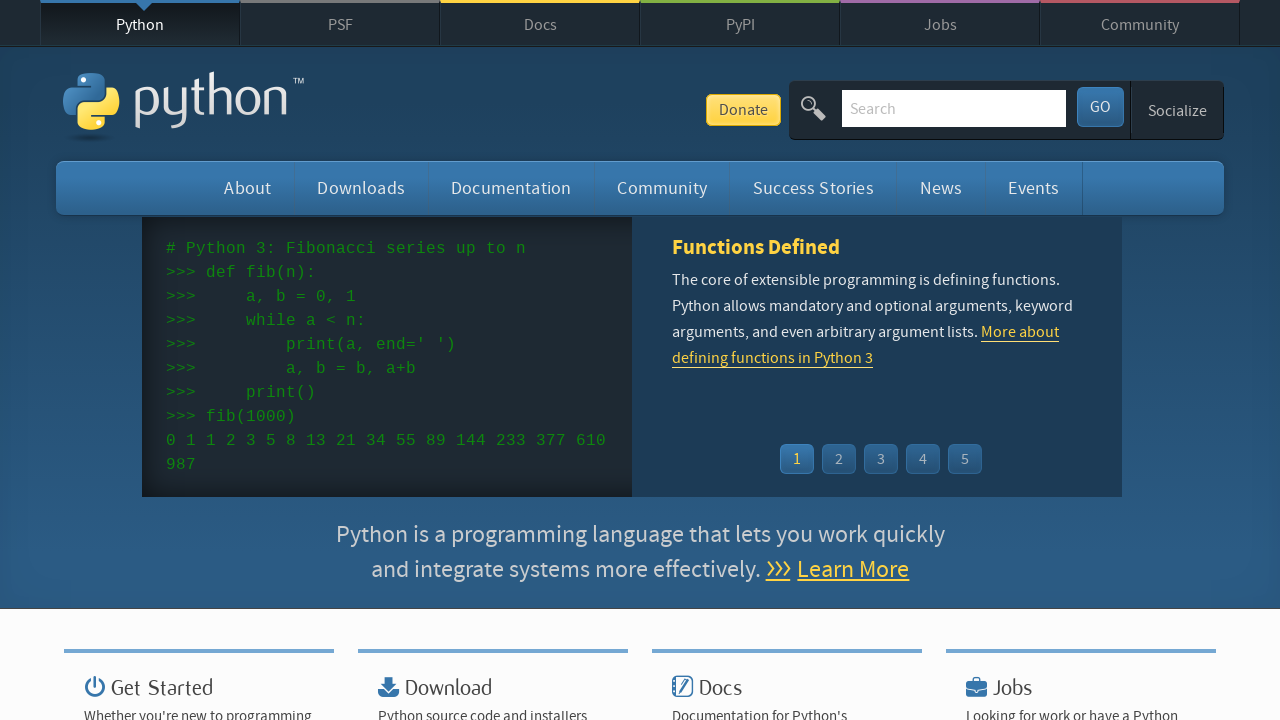

Verified that 'Python' is in the page title
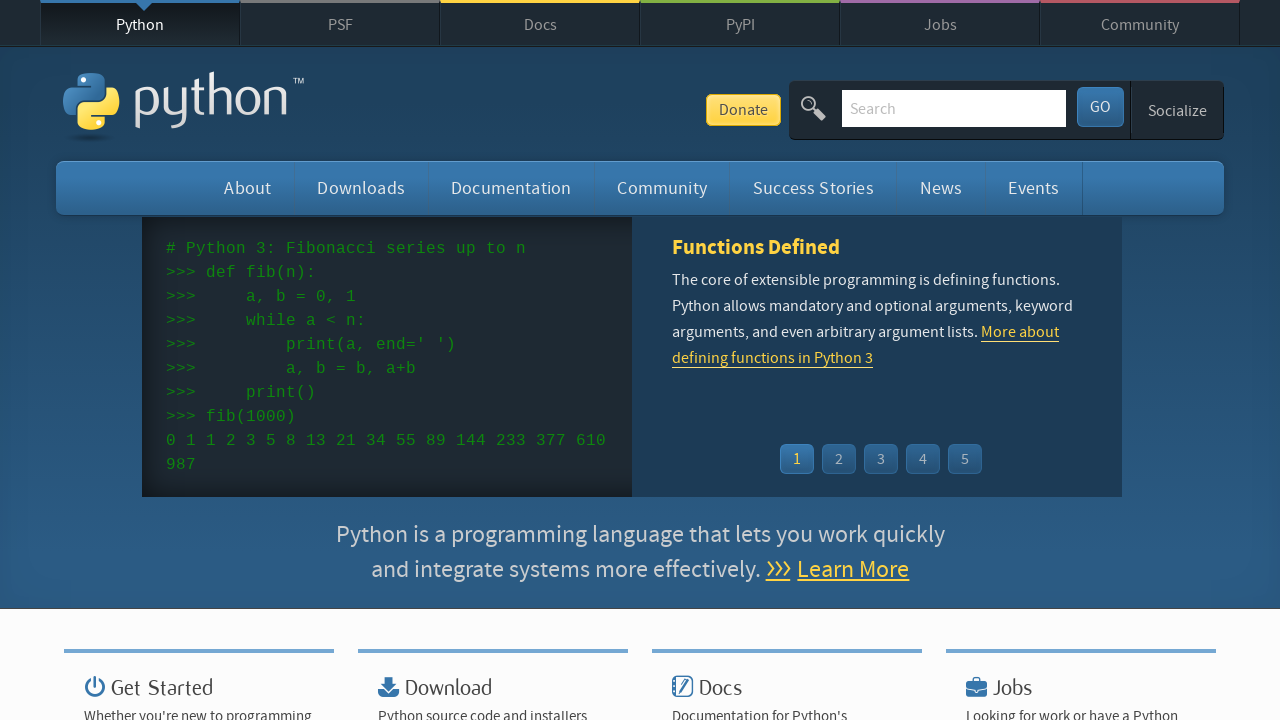

Filled search box with 'selenium' on input[name='q']
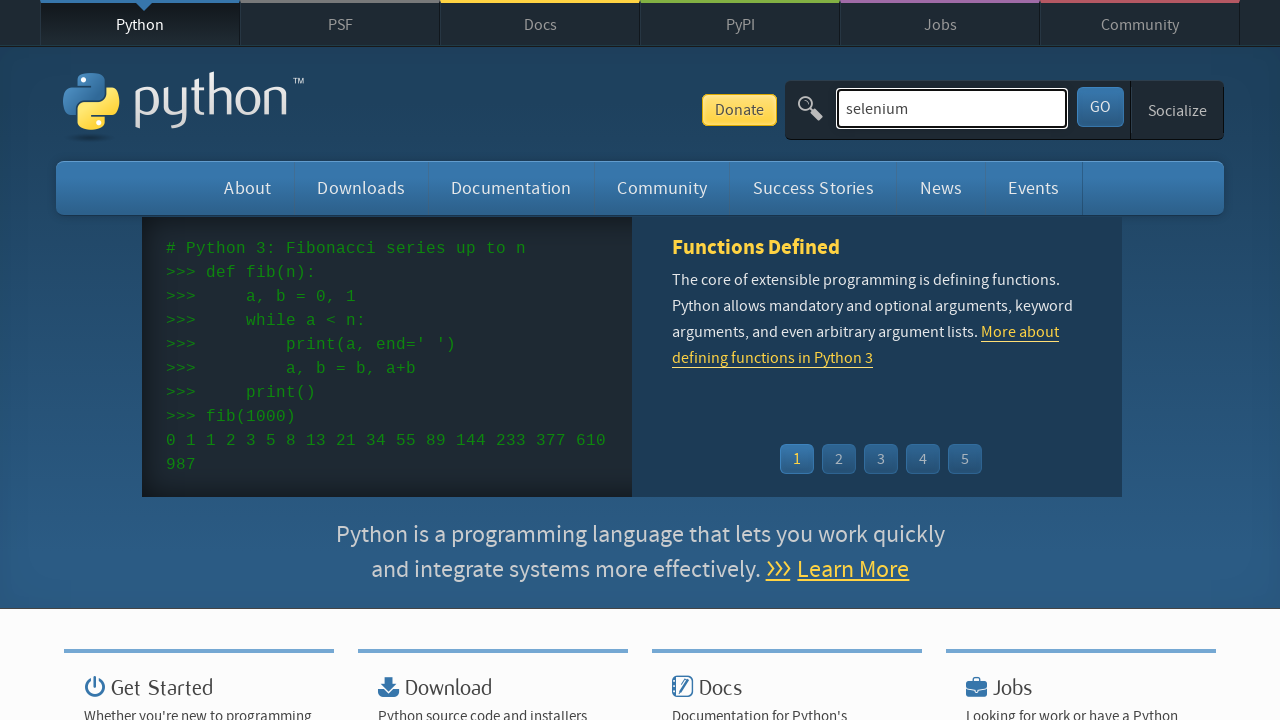

Pressed Enter to submit the search query on input[name='q']
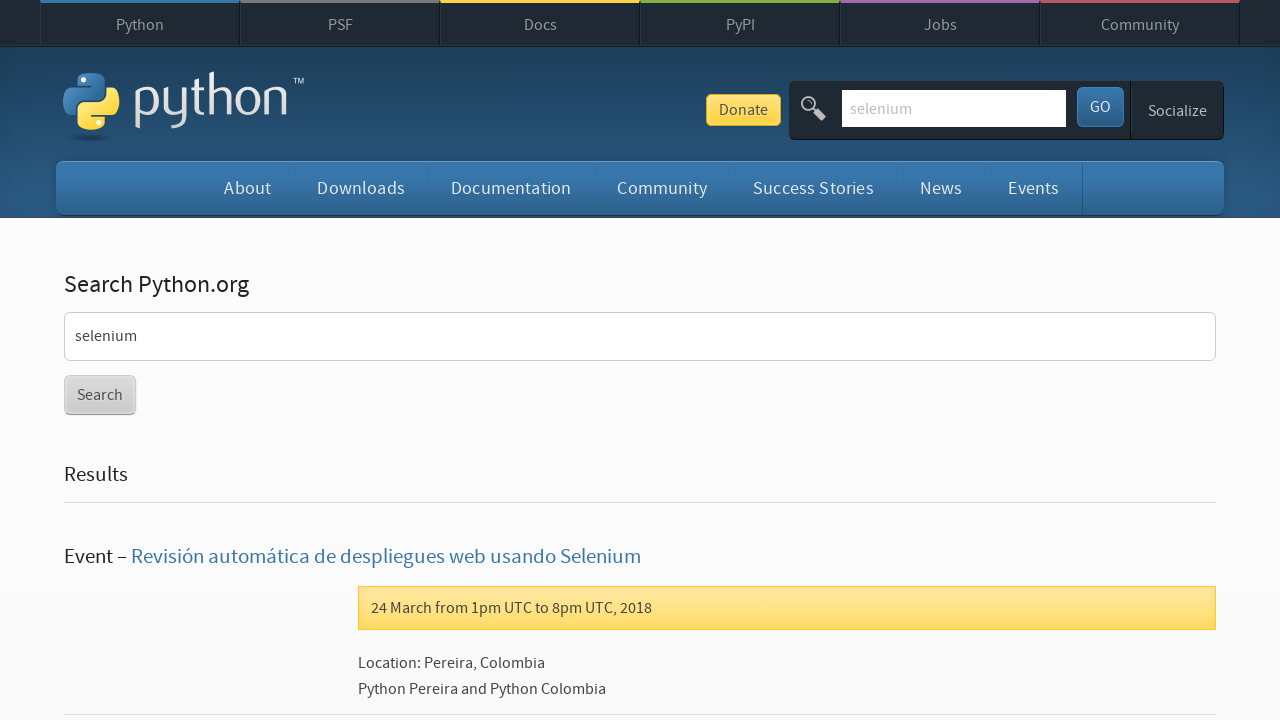

Waited for search results to load (network idle)
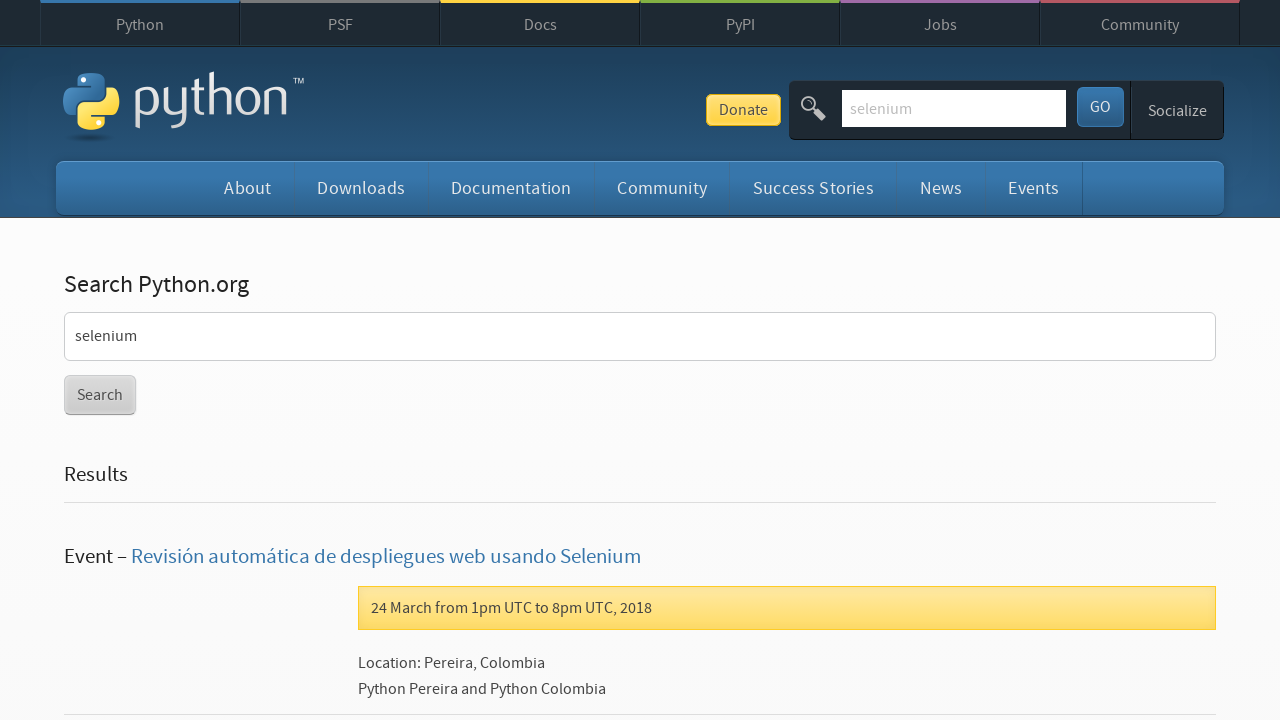

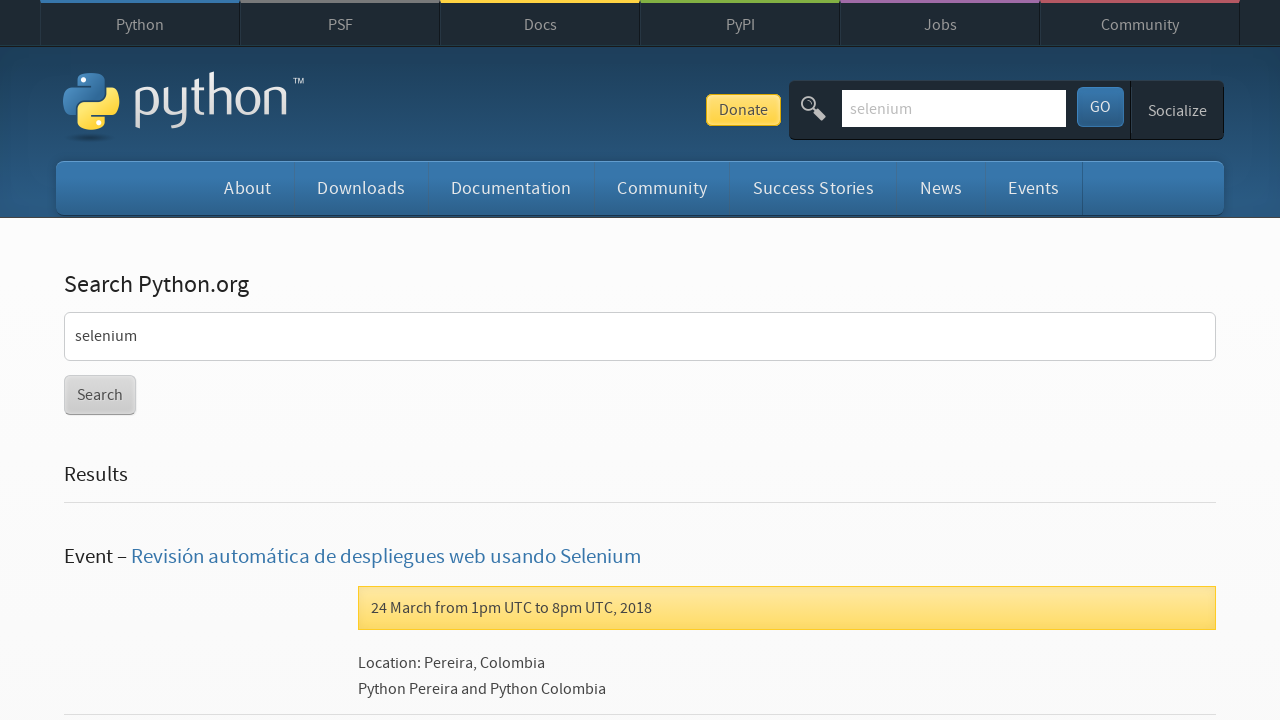